Tests dynamic autocomplete dropdown by typing and selecting Sweden from suggestions

Starting URL: https://rahulshettyacademy.com/AutomationPractice

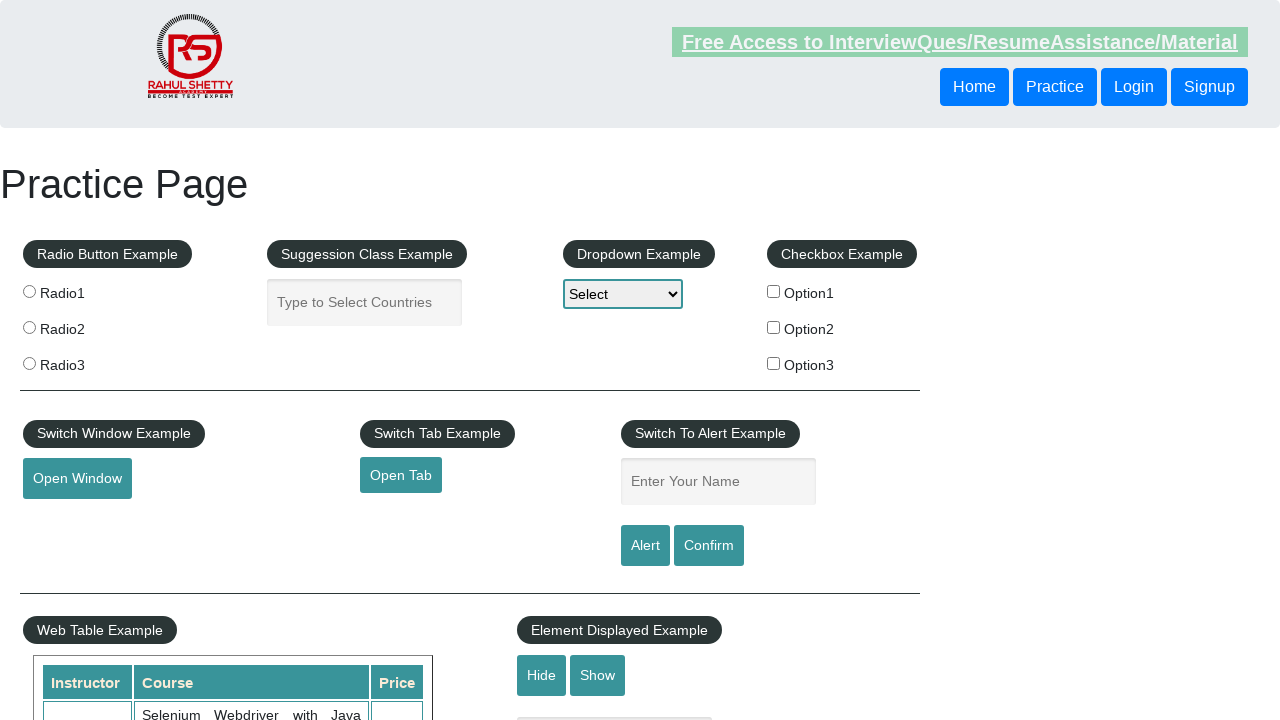

Typed 'swe' into autocomplete field on #autocomplete
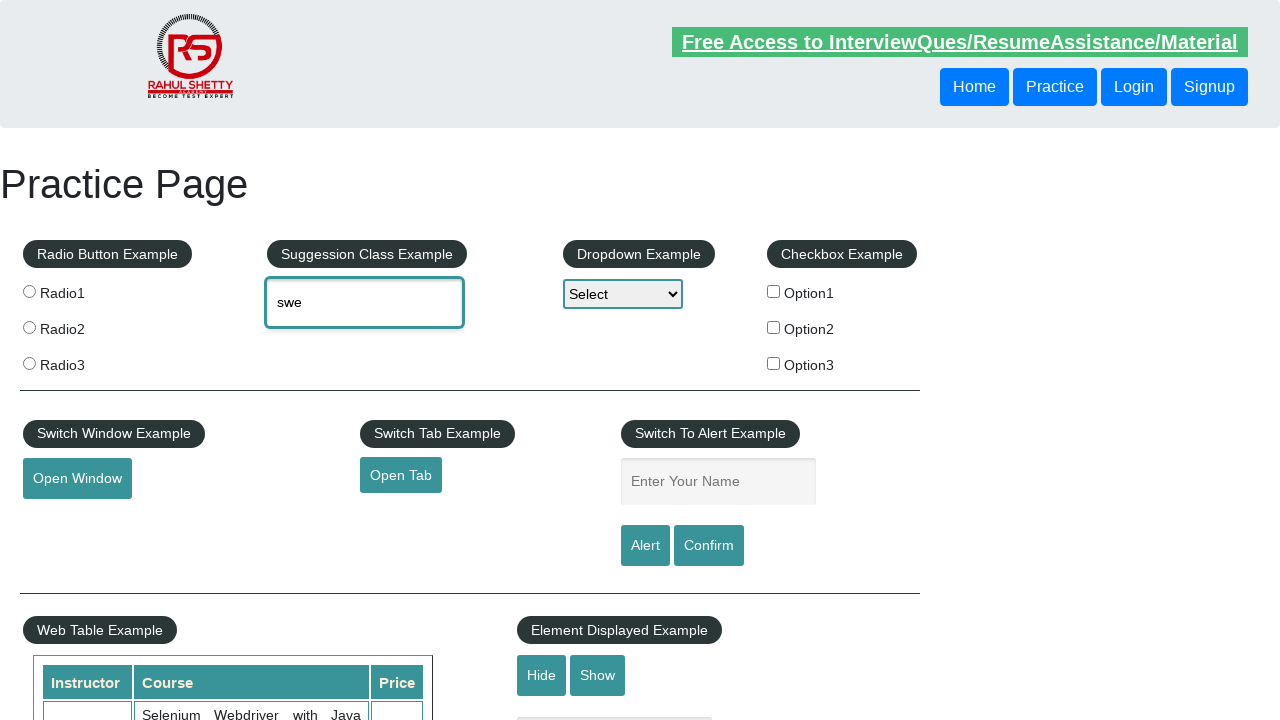

Autocomplete suggestions appeared
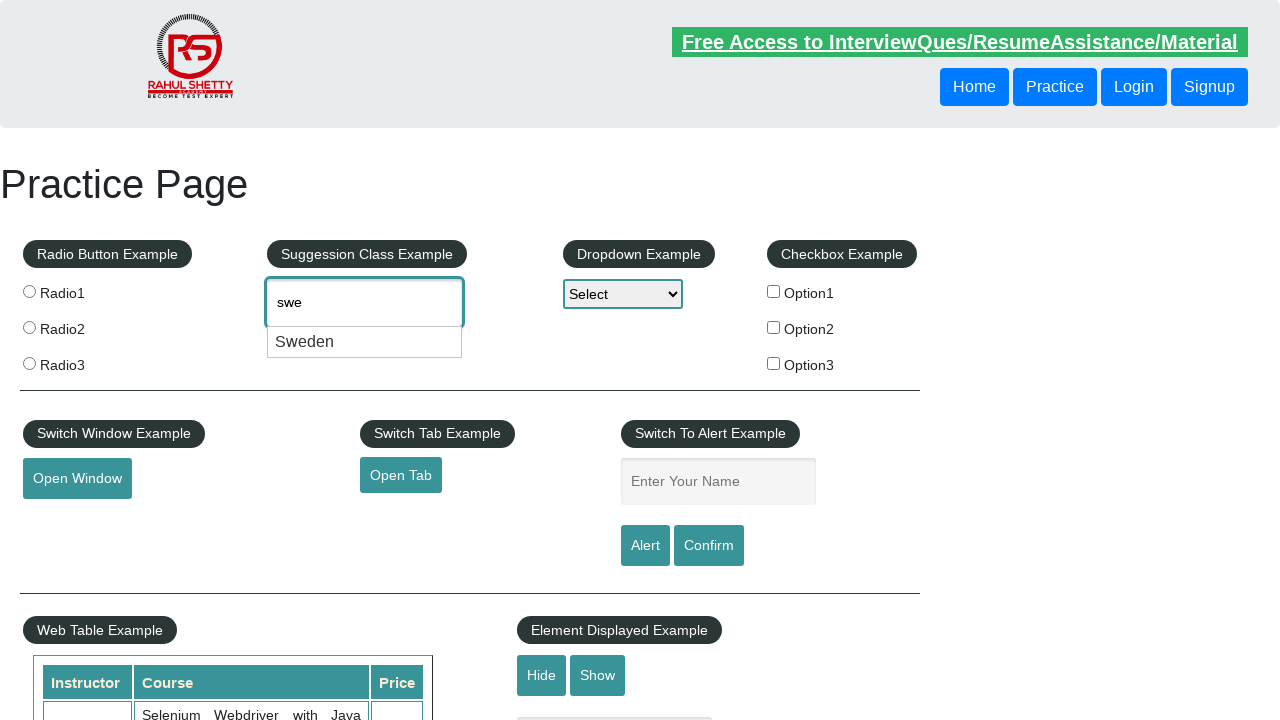

Retrieved list of suggestion items
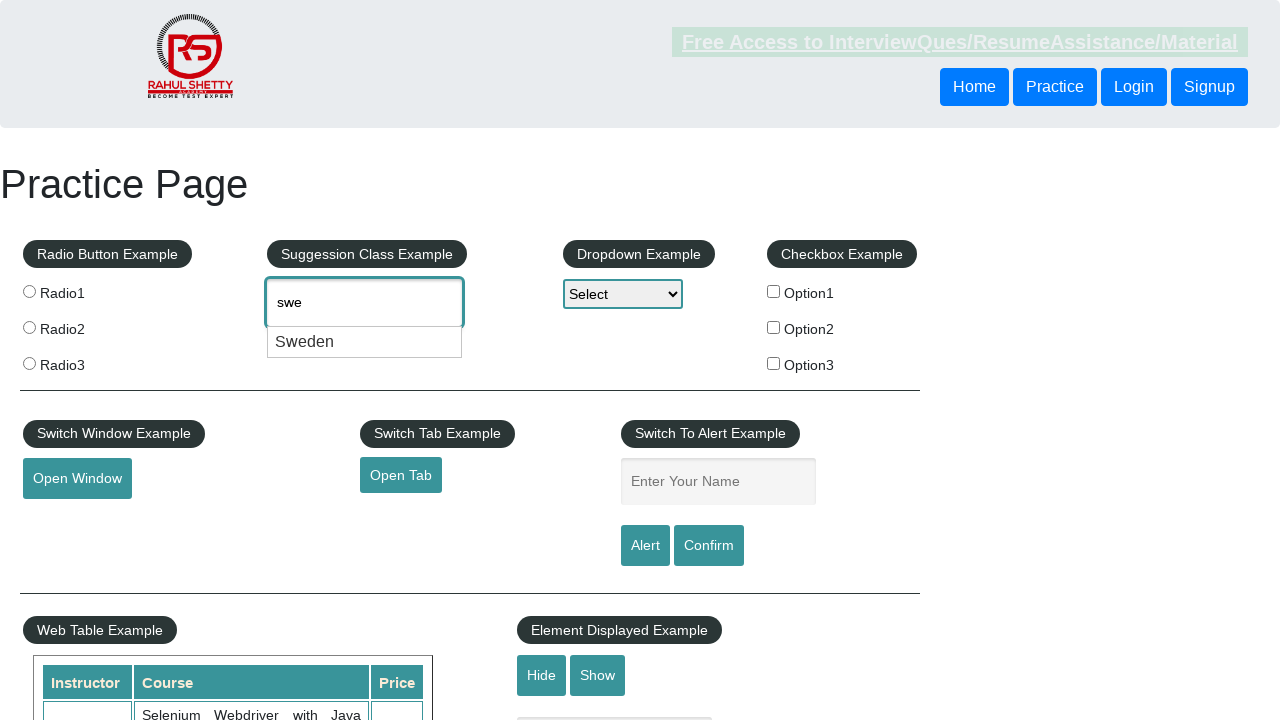

Selected 'Sweden' from dropdown suggestions at (365, 342) on .ui-menu-item div >> nth=0
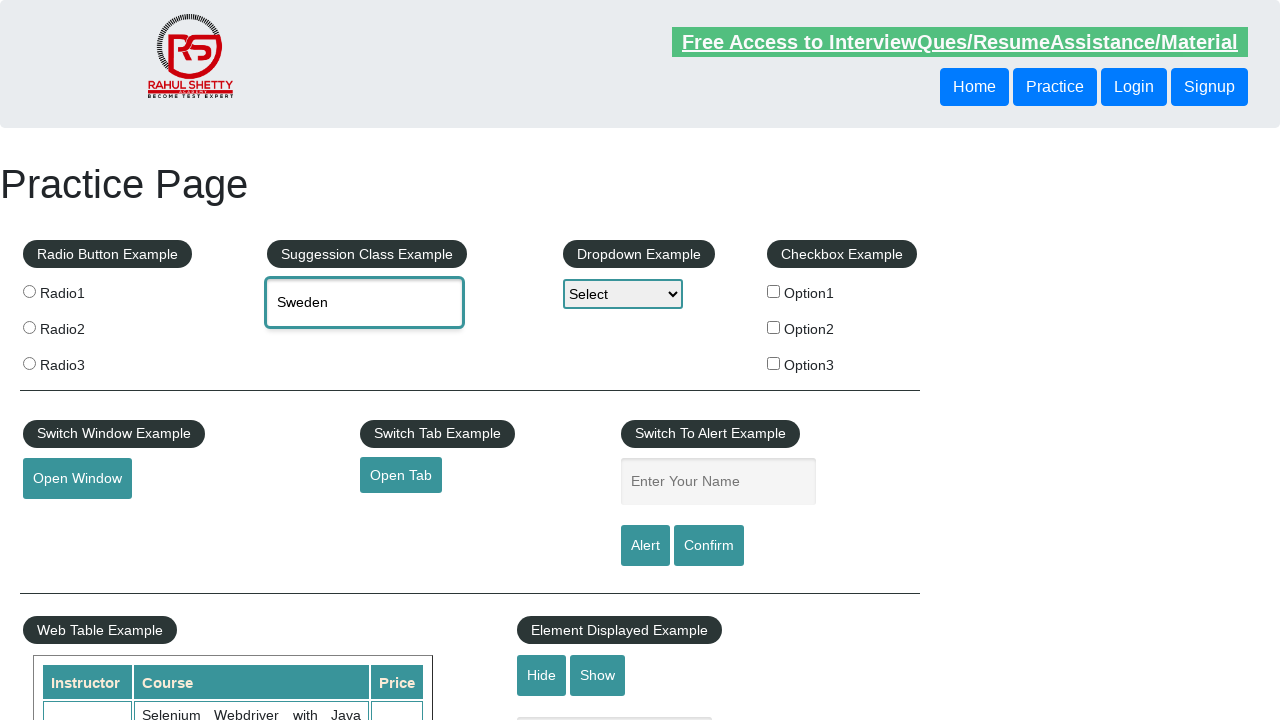

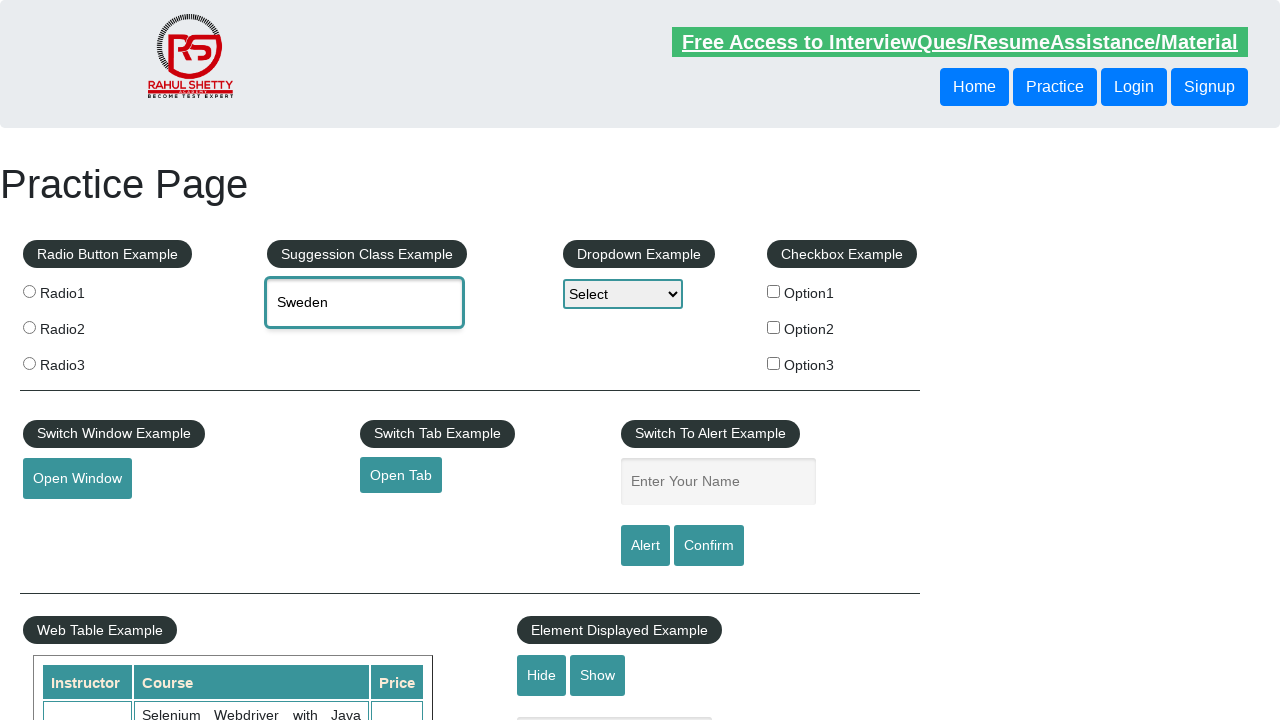